Tests keyboard key press functionality by sending a Tab key to the input field and verifying the result displays the correct key pressed

Starting URL: https://the-internet.herokuapp.com/key_presses

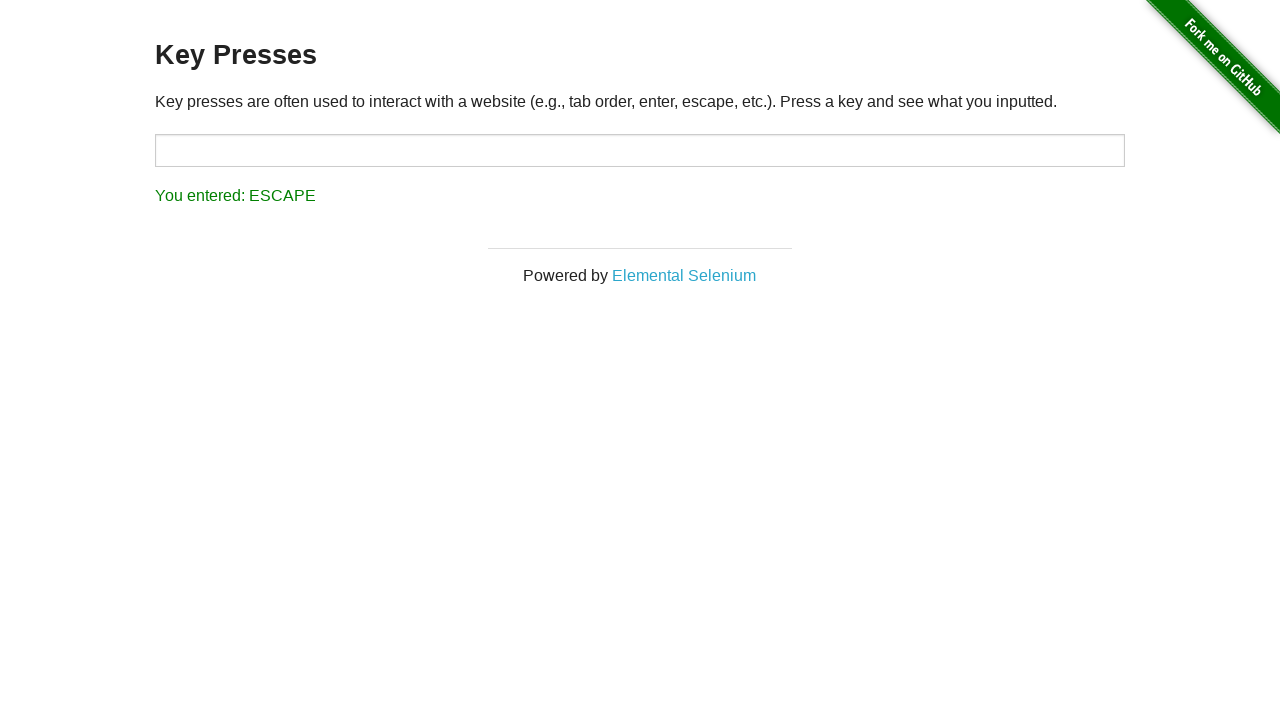

Pressed Tab key on target input field on #target
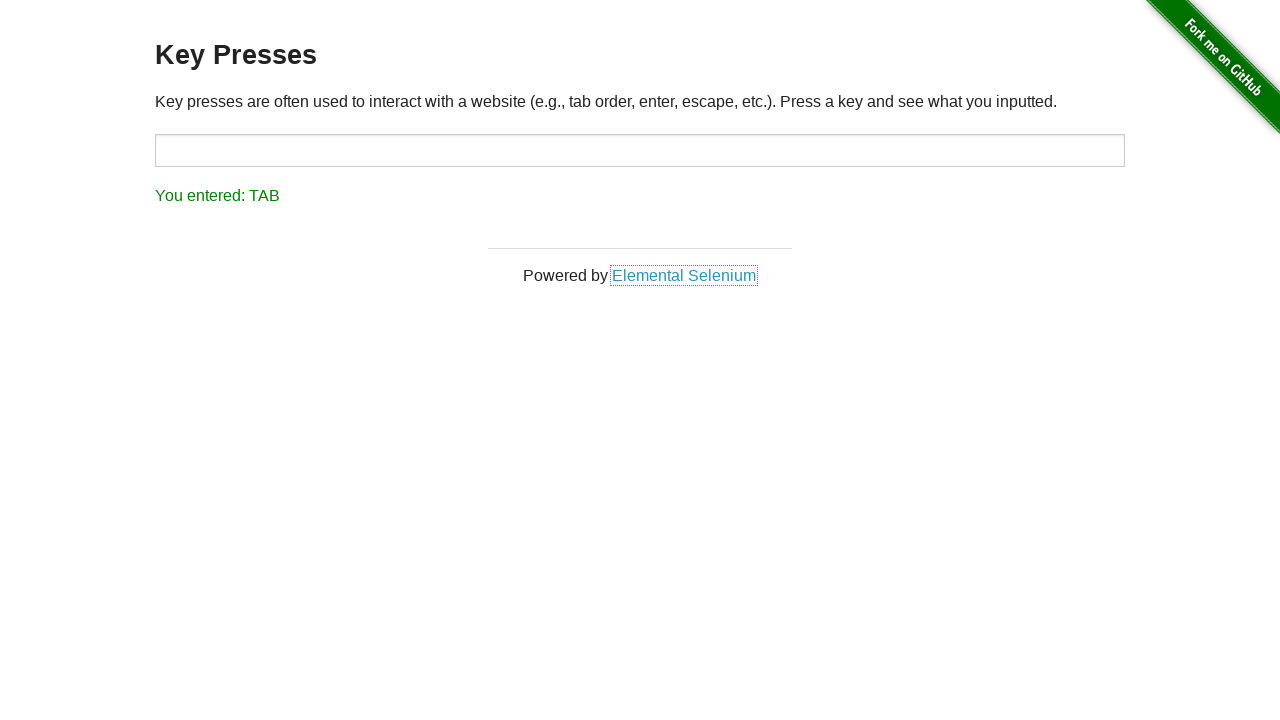

Result element loaded and visible
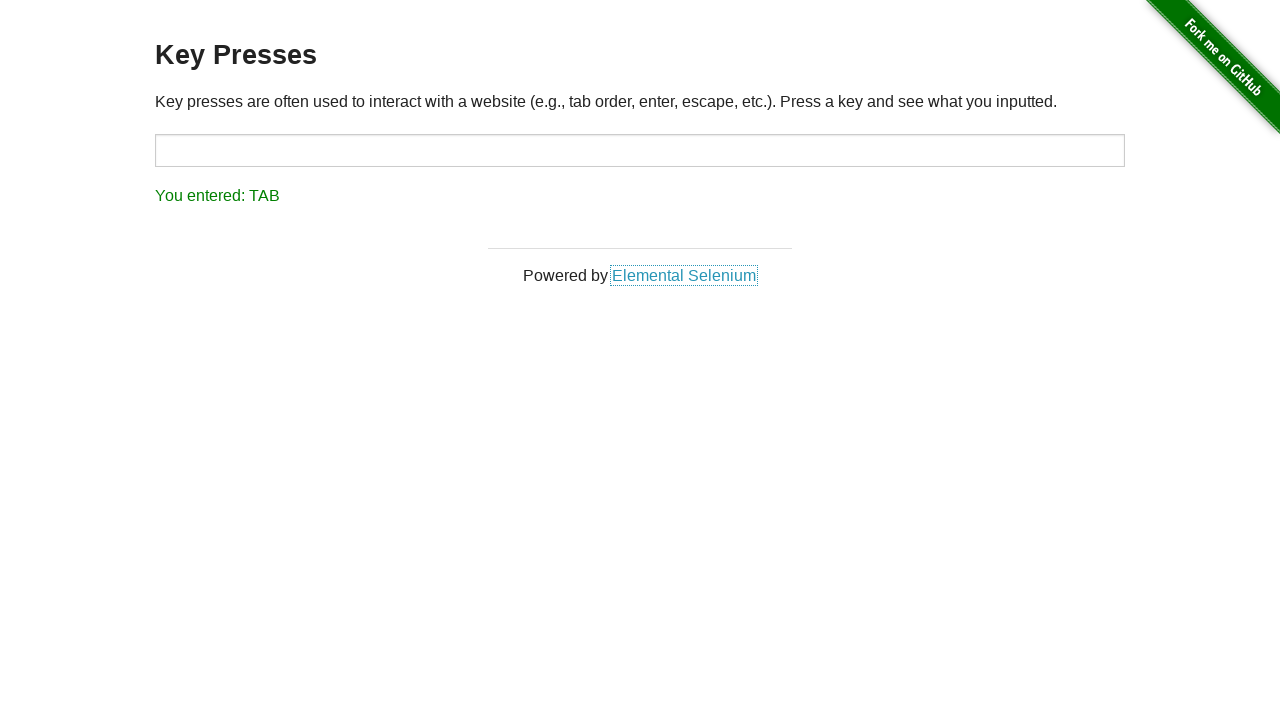

Retrieved result text content
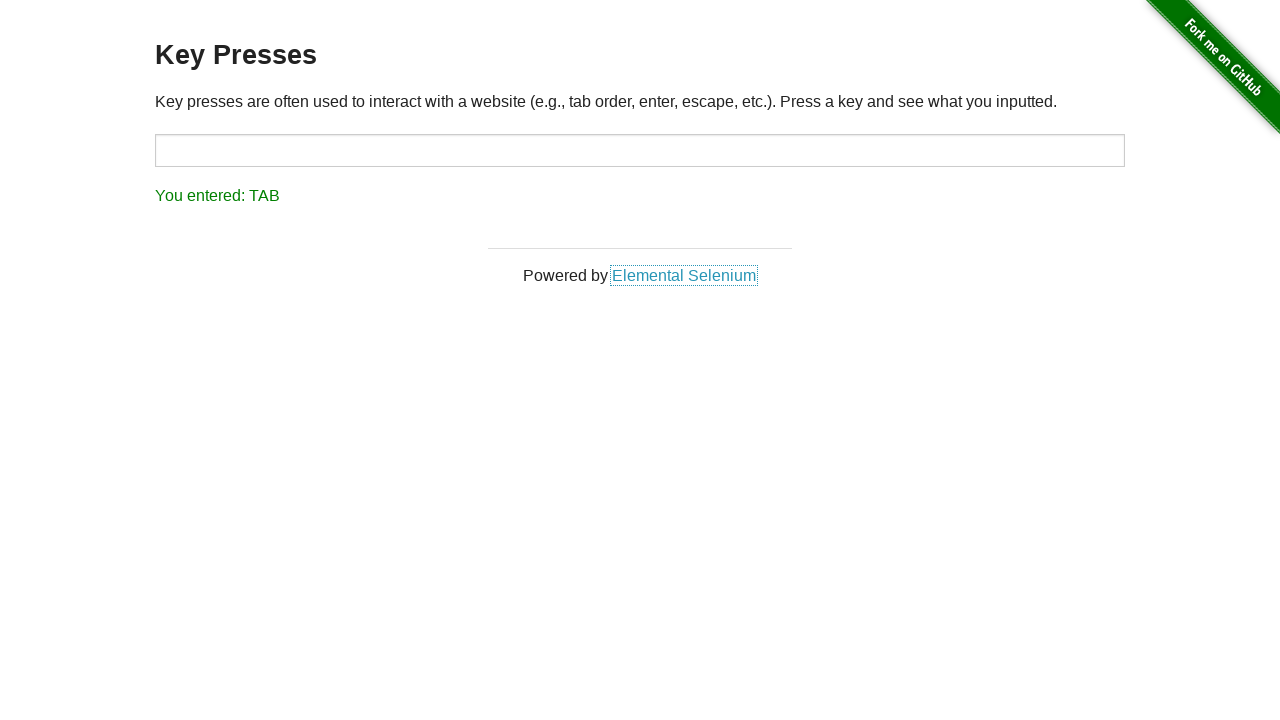

Verified result text is 'You entered: TAB'
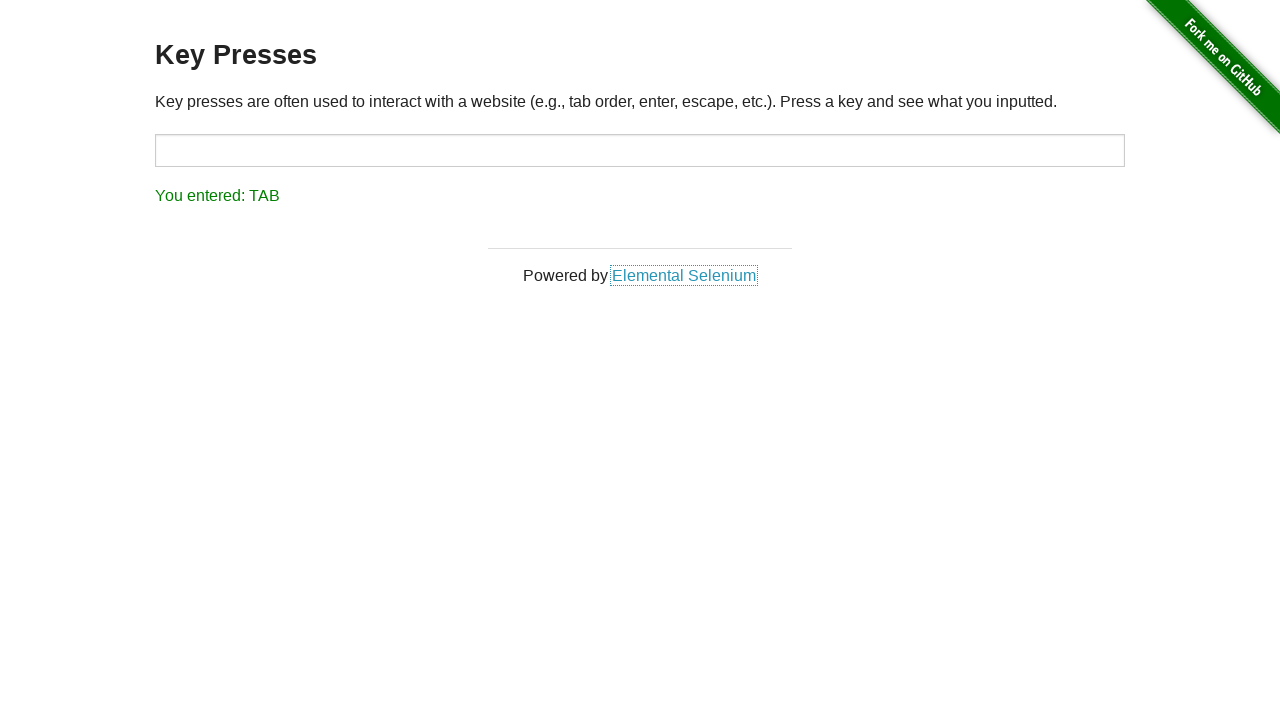

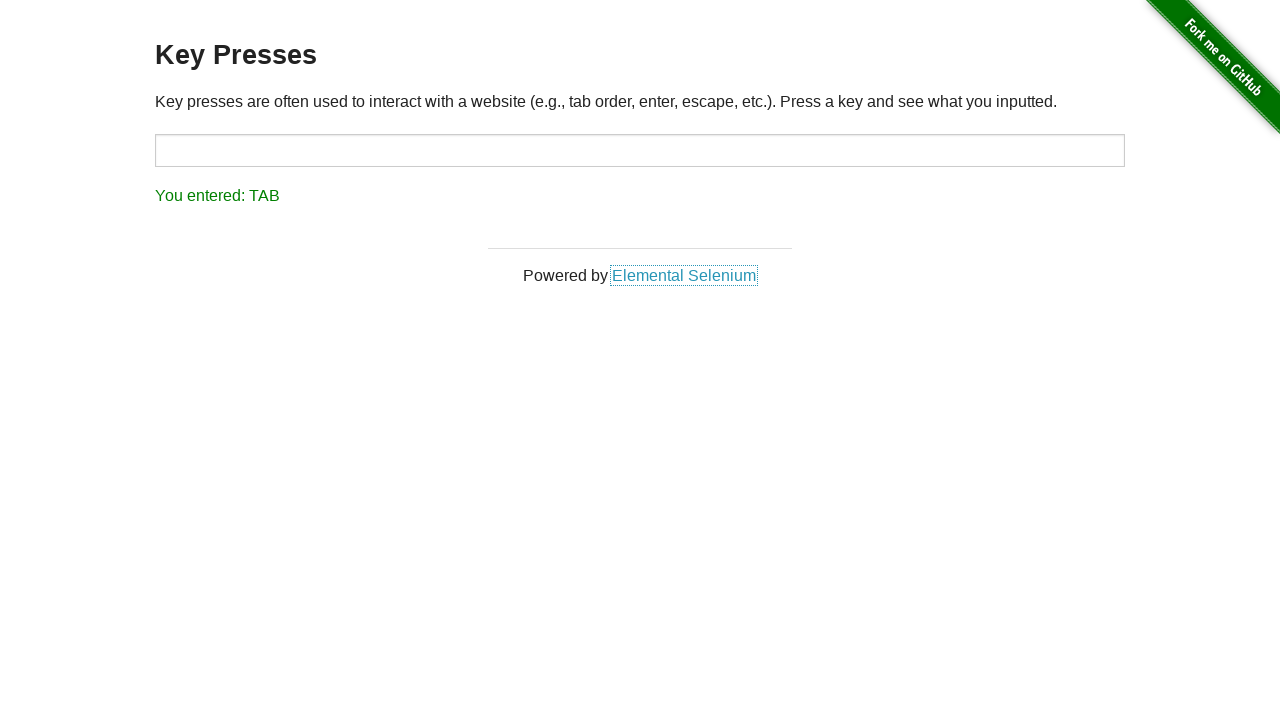